Opens the OrangeHRM demo site and maximizes the browser window to verify the page loads successfully.

Starting URL: https://opensource-demo.orangehrmlive.com/

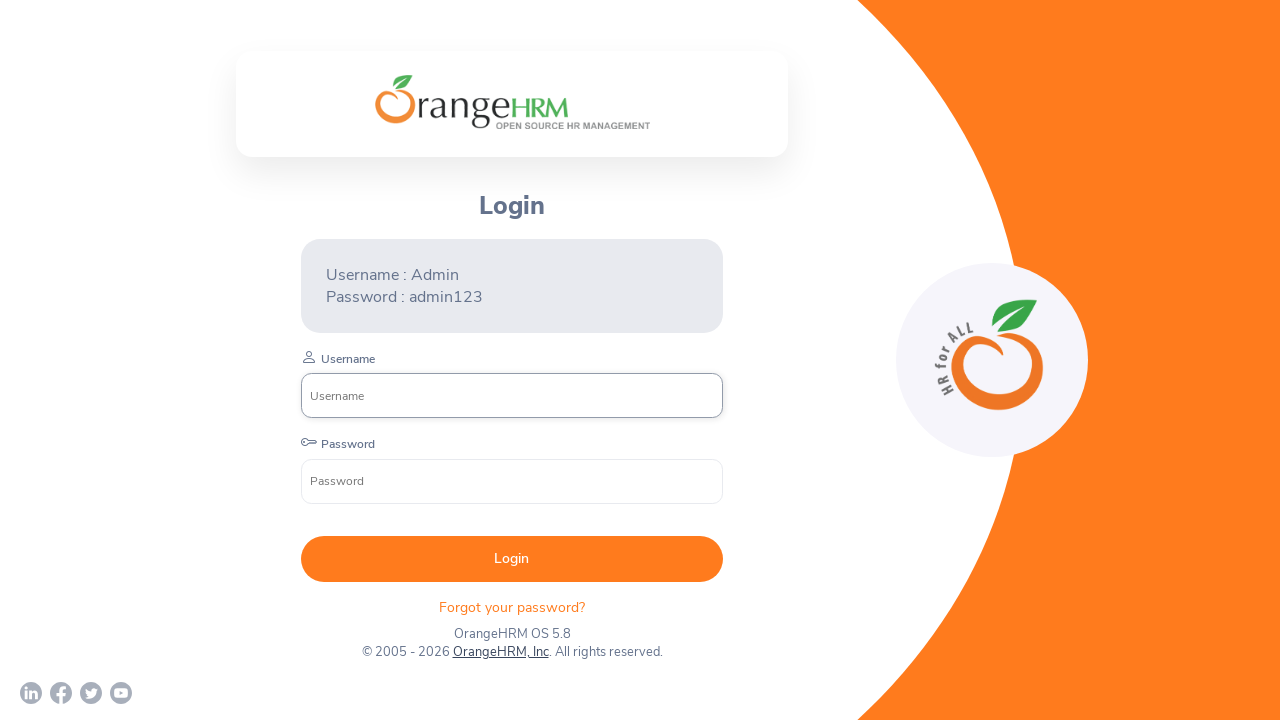

Waited for page to reach networkidle state
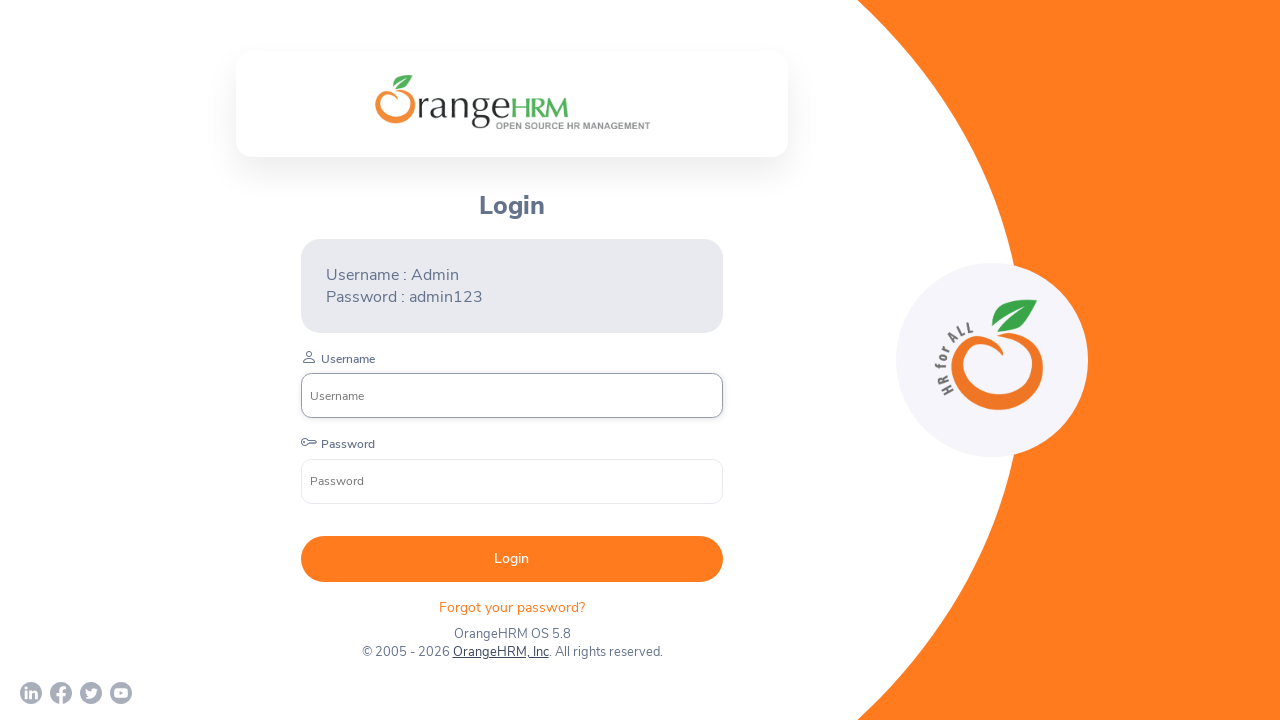

Verified OrangeHRM login page loaded successfully
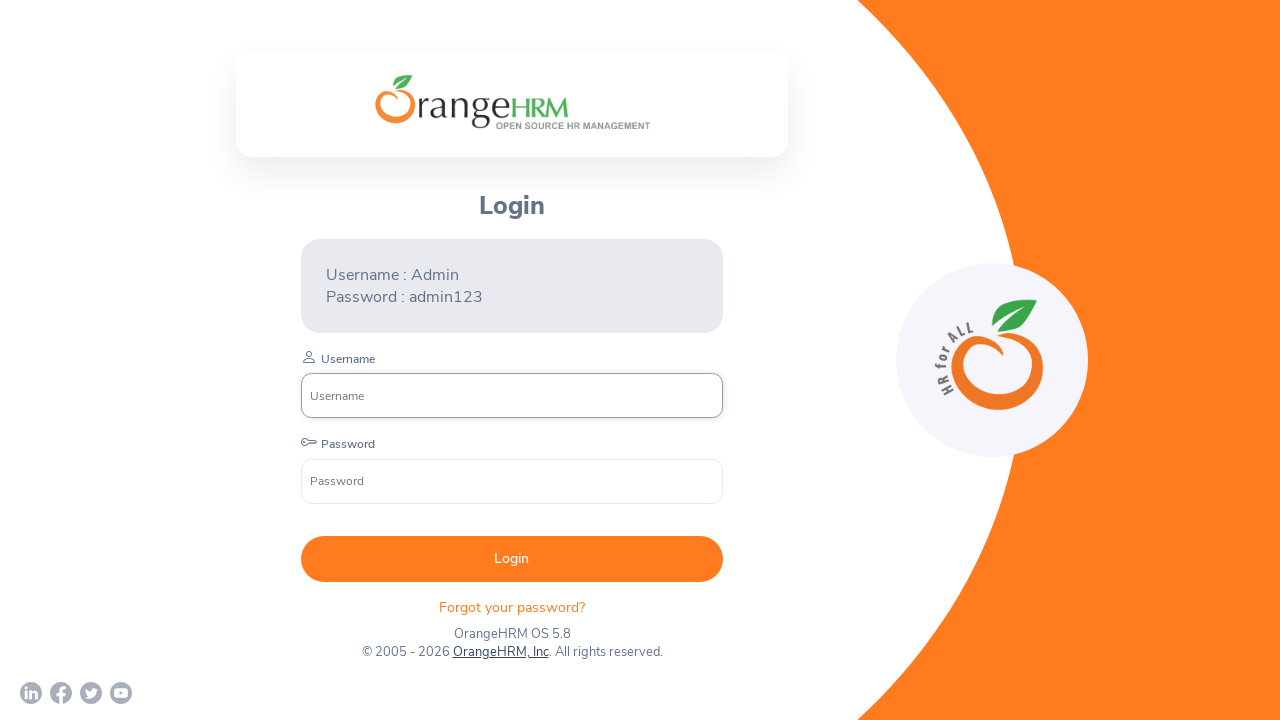

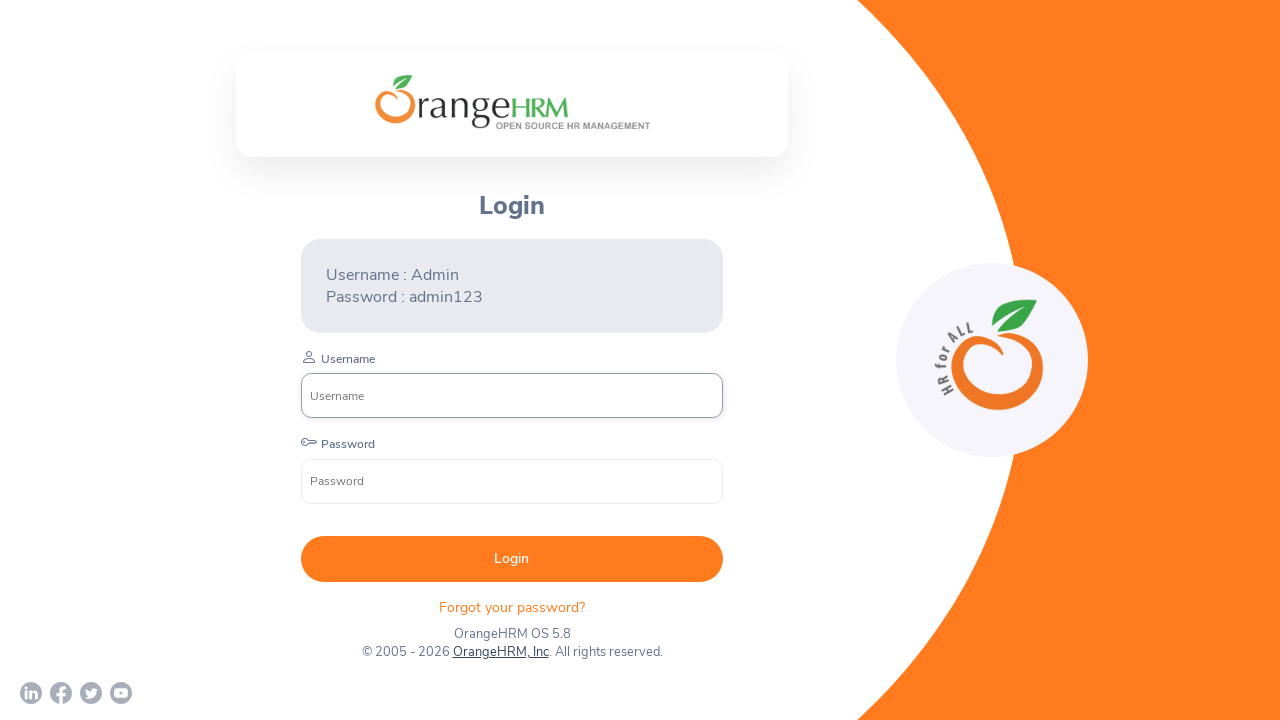